Tests drag functionality by hovering over an element and using mouse actions to drag it to a new position.

Starting URL: https://letcode.in/draggable

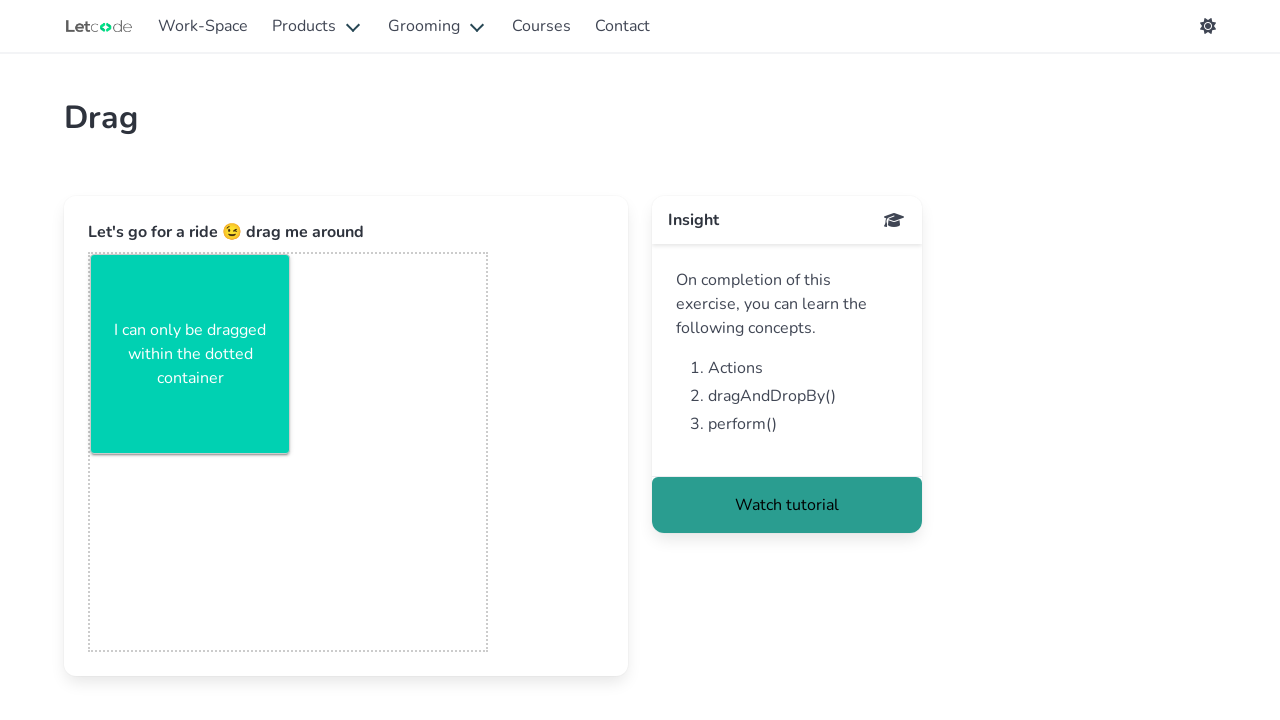

Hovered over draggable element with id 'sample-box' at (190, 354) on #sample-box
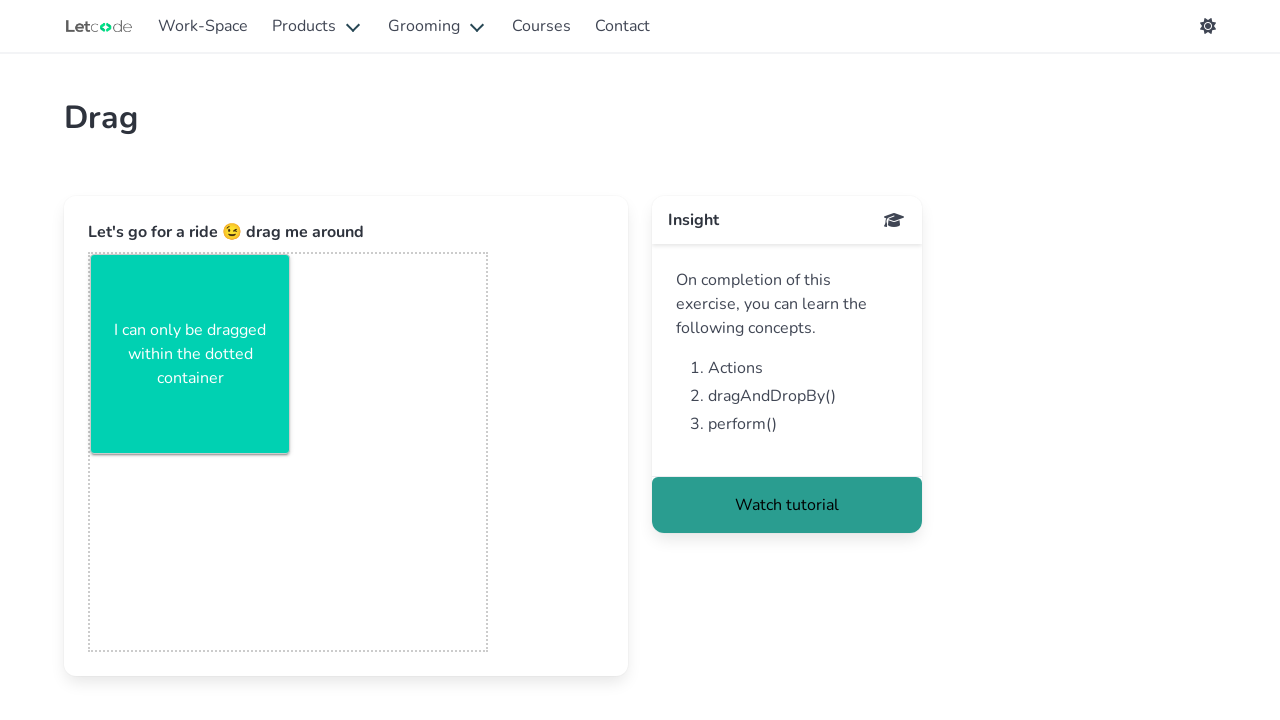

Pressed mouse button down to initiate drag at (190, 354)
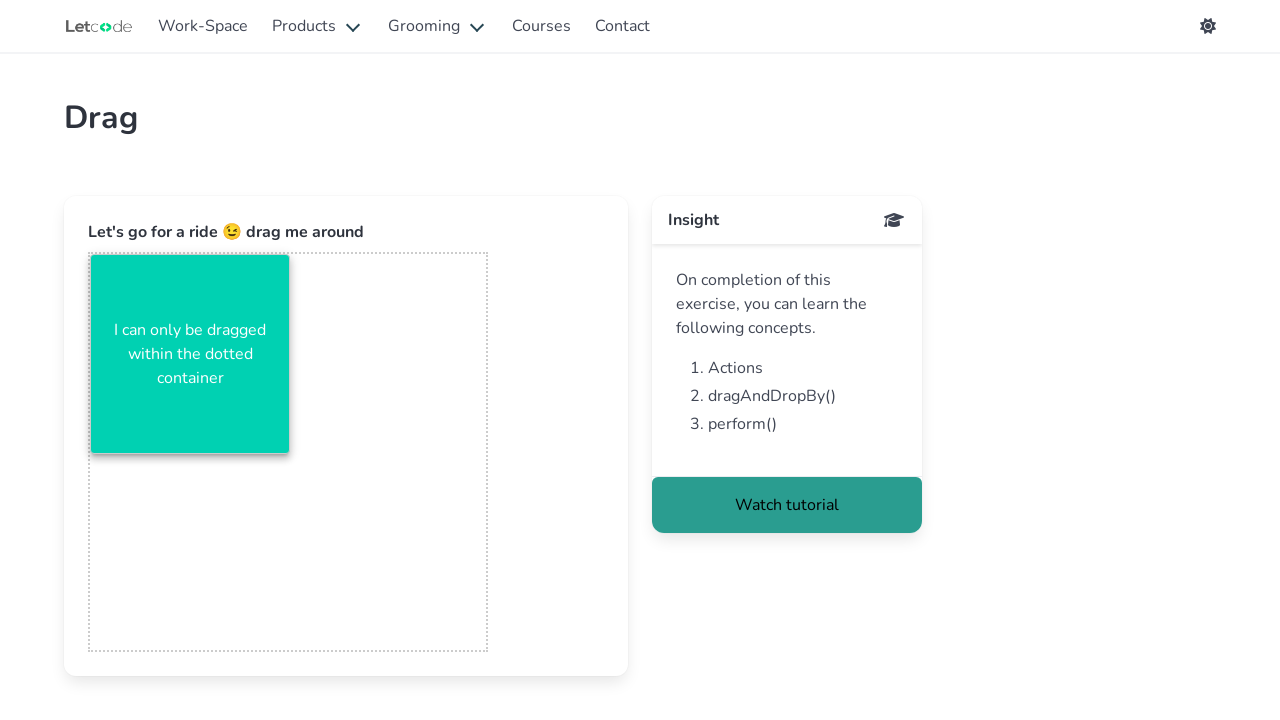

Moved mouse to position (300, 300) over 10 steps at (300, 300)
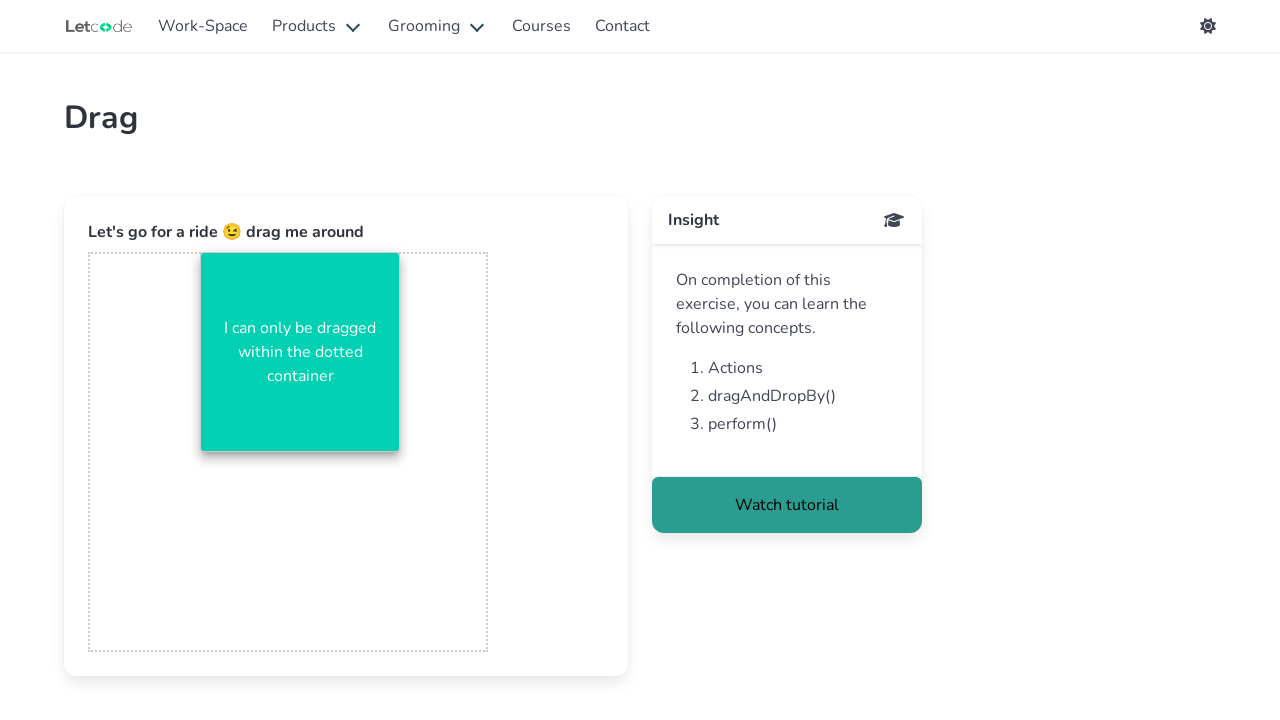

Released mouse button to complete drag operation at (300, 300)
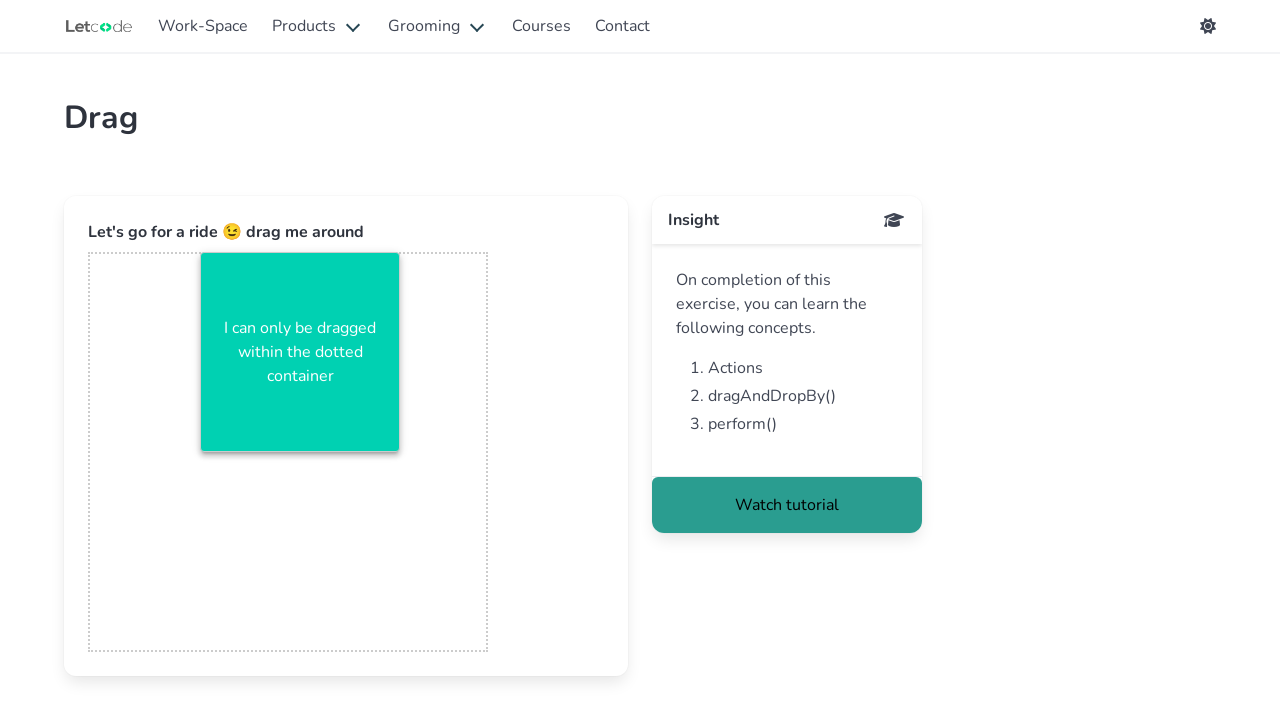

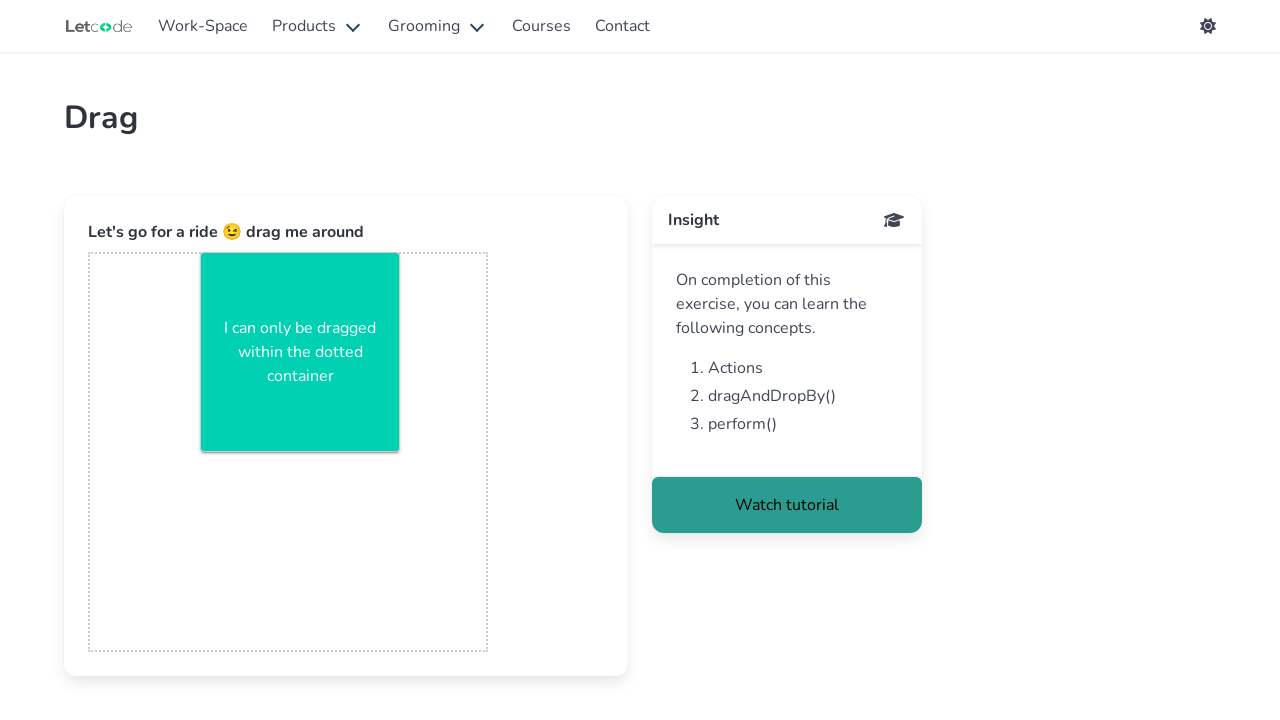